Navigates to the jQuery UI draggable demo page, switches to the iframe containing the demo, and applies a zoom transformation to the page content.

Starting URL: https://jqueryui.com/draggable/

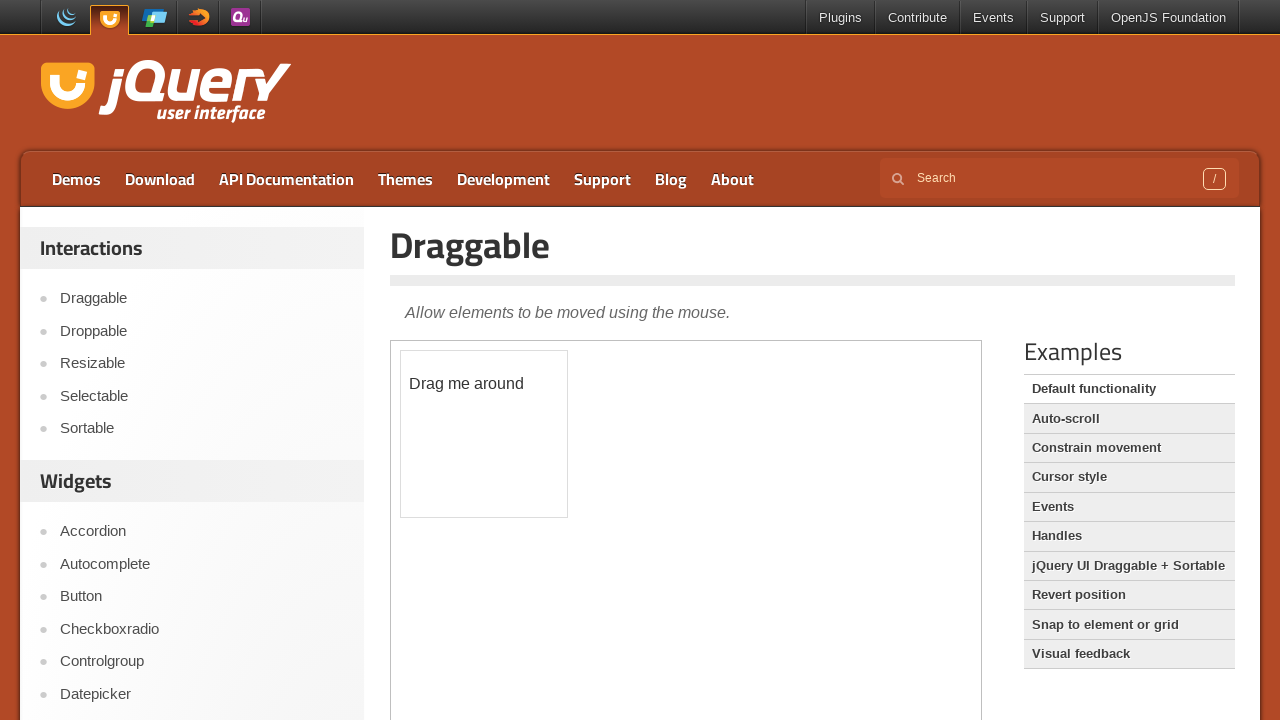

Navigated to jQuery UI draggable demo page
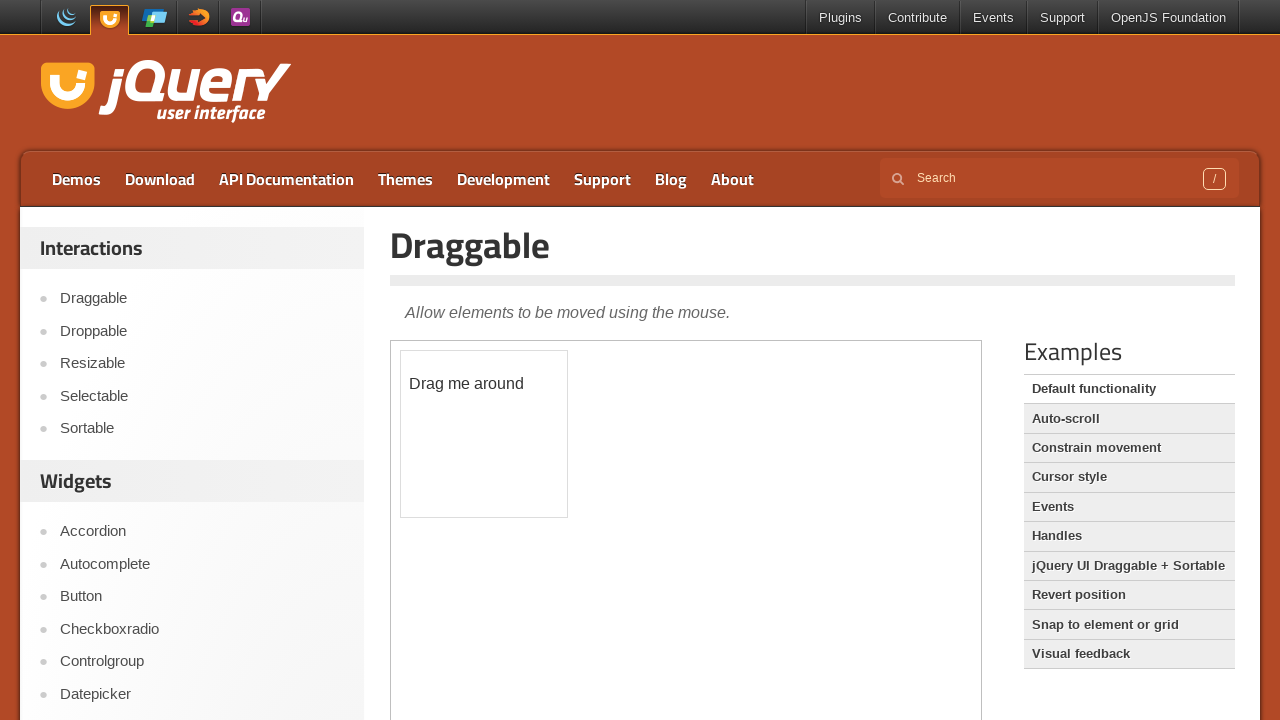

Located and switched to iframe containing draggable demo
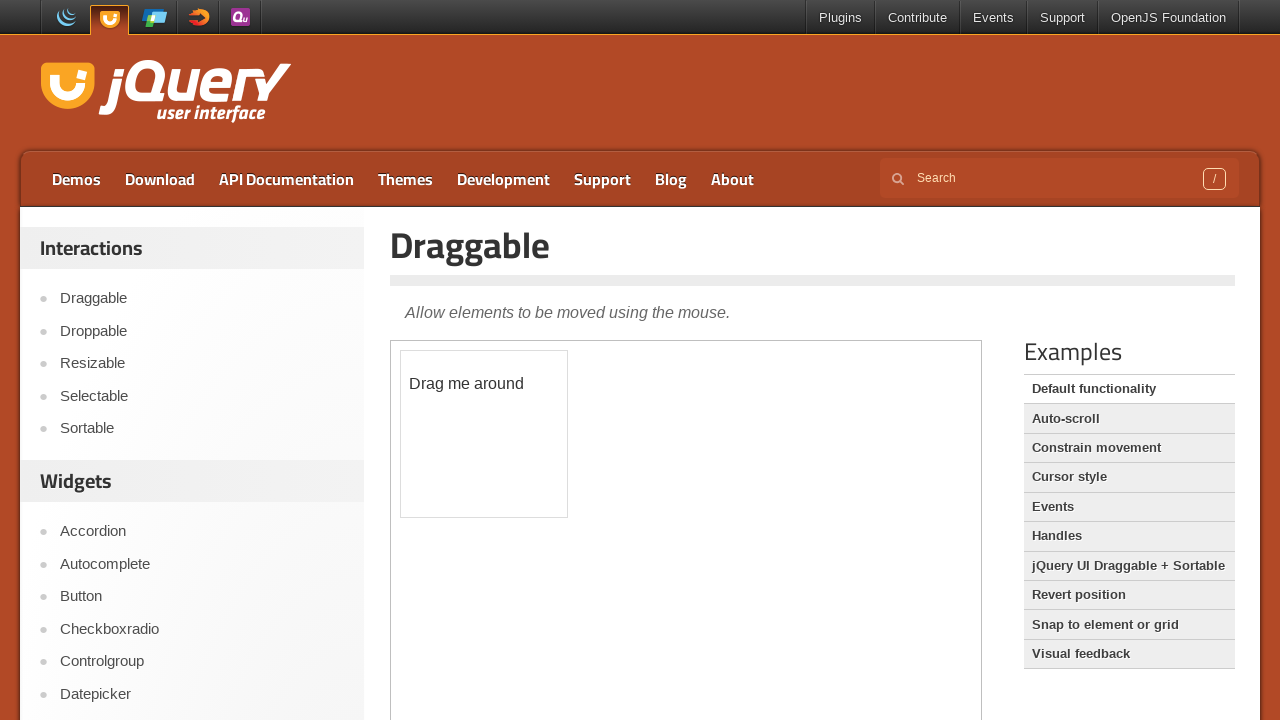

Applied 170% zoom transformation to page content
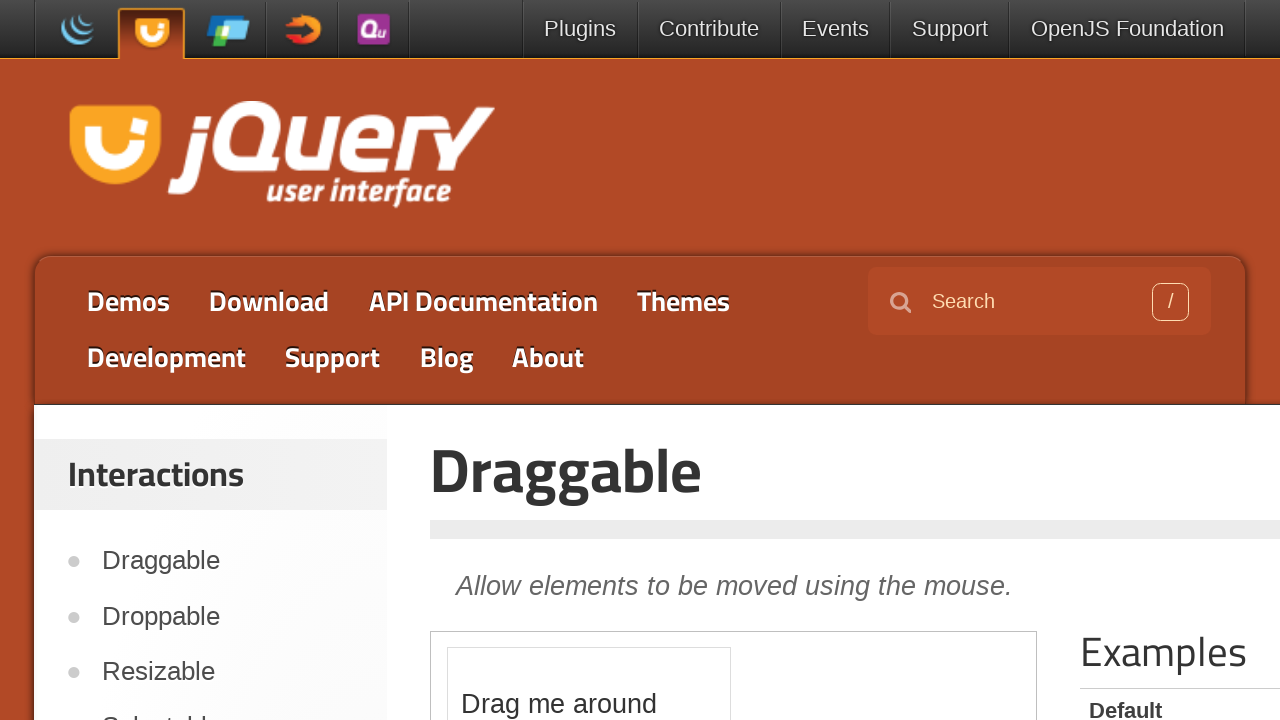

Waited 500ms for zoom effect to render
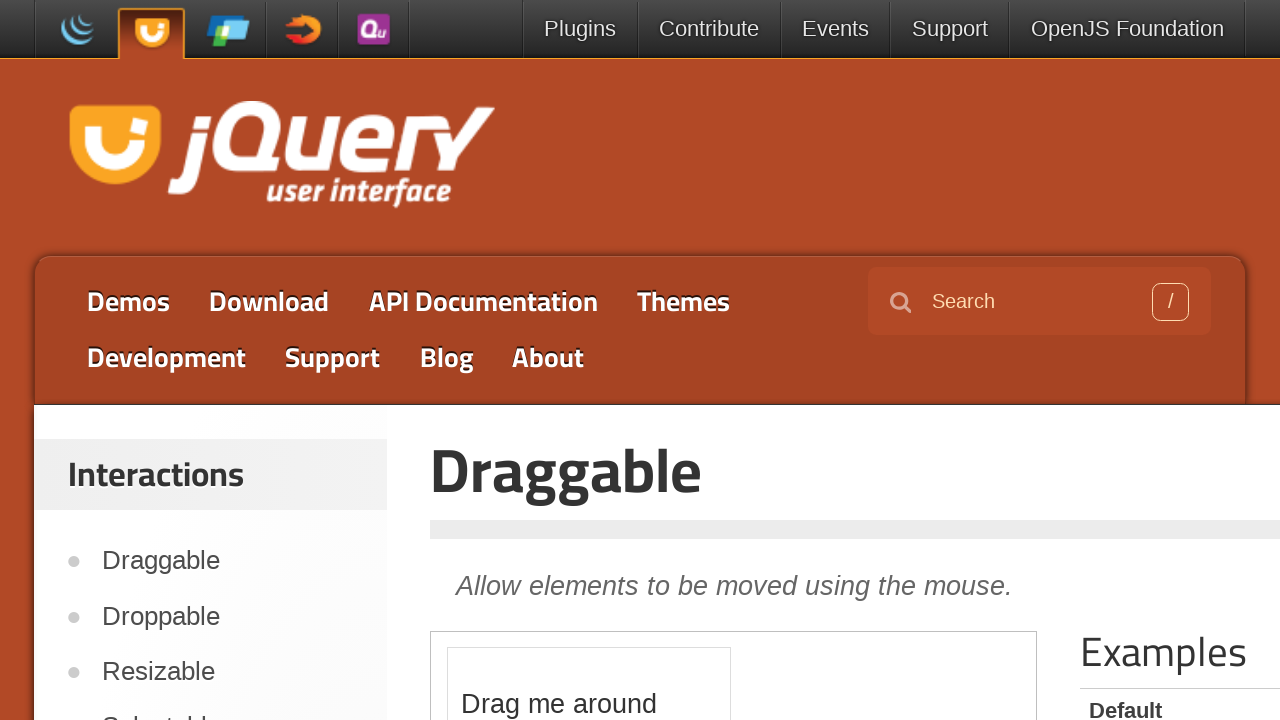

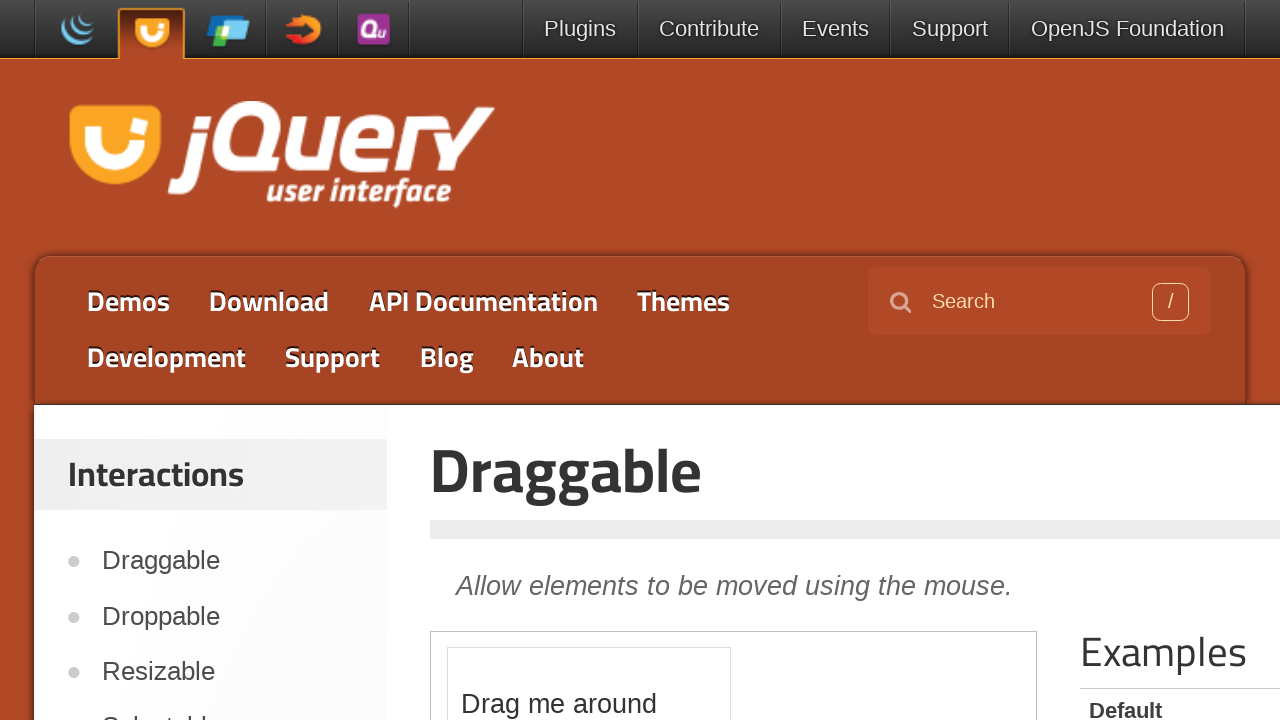